Tests dropdown menu functionality by selecting options using index, value, and visible text methods, then verifies all dropdown options are displayed correctly.

Starting URL: https://the-internet.herokuapp.com/dropdown

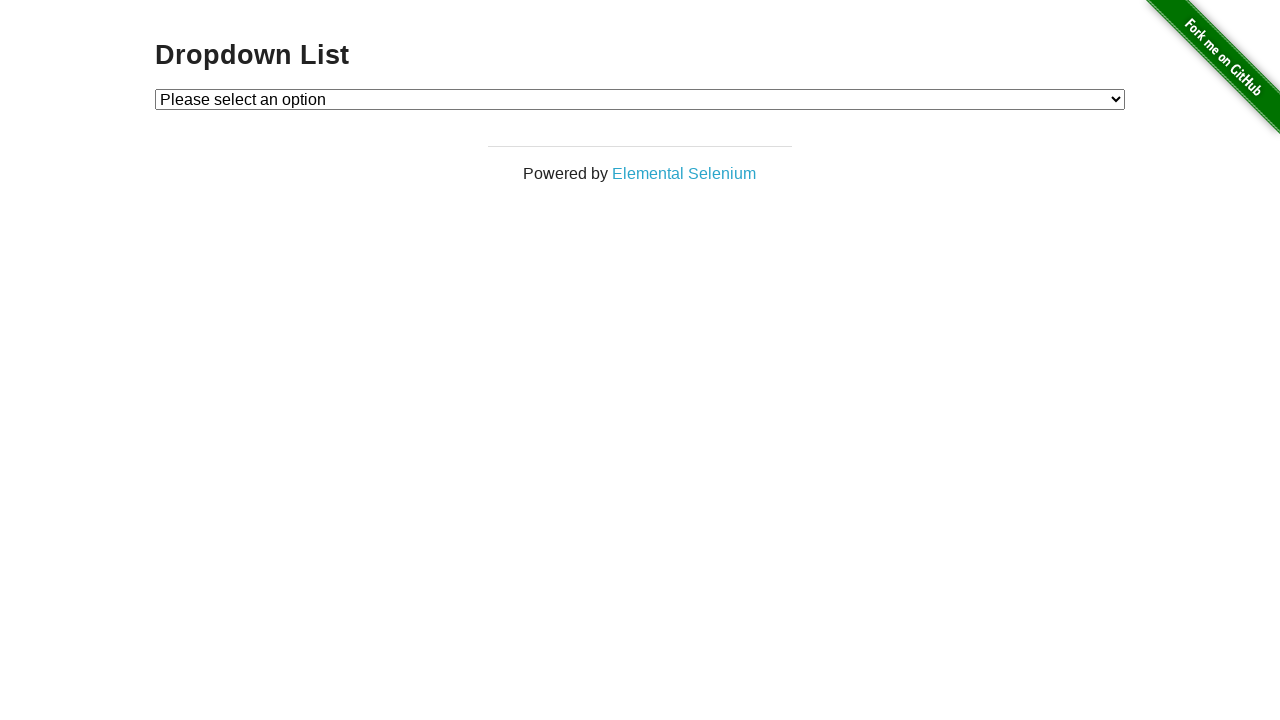

Located dropdown element with id 'dropdown'
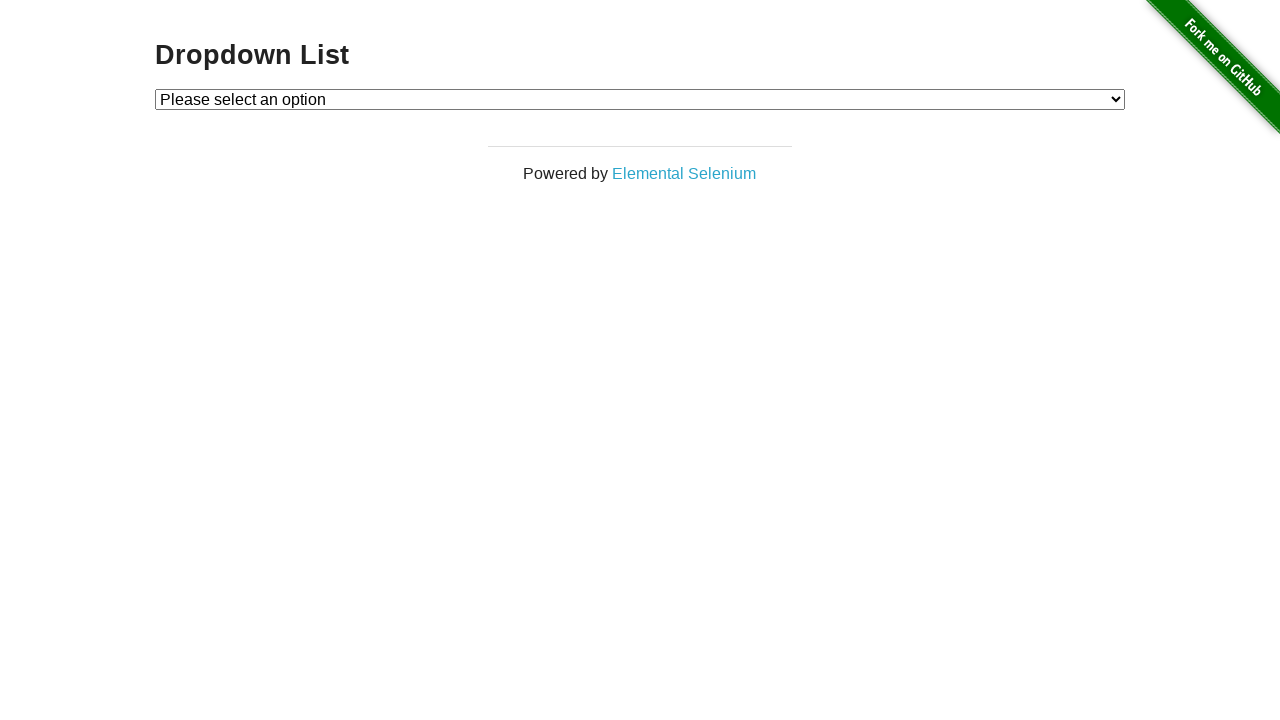

Selected Option 1 using index method on select#dropdown
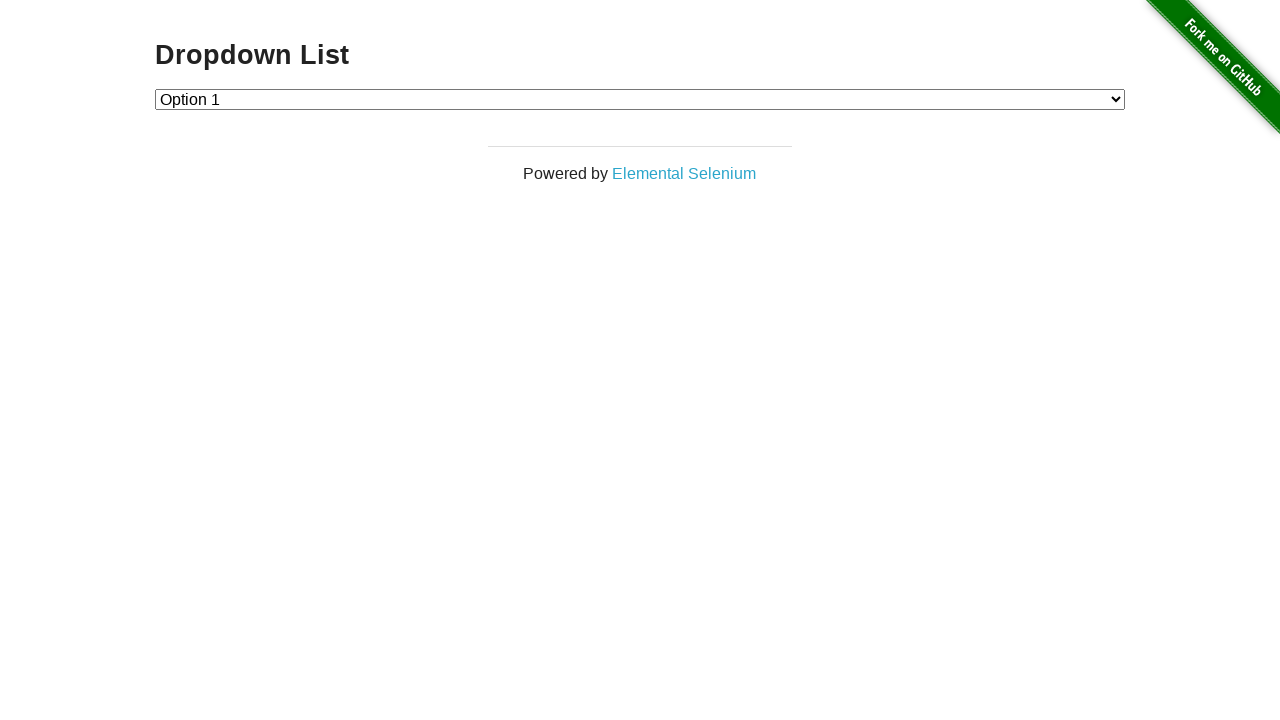

Verified selected option text: Option 1
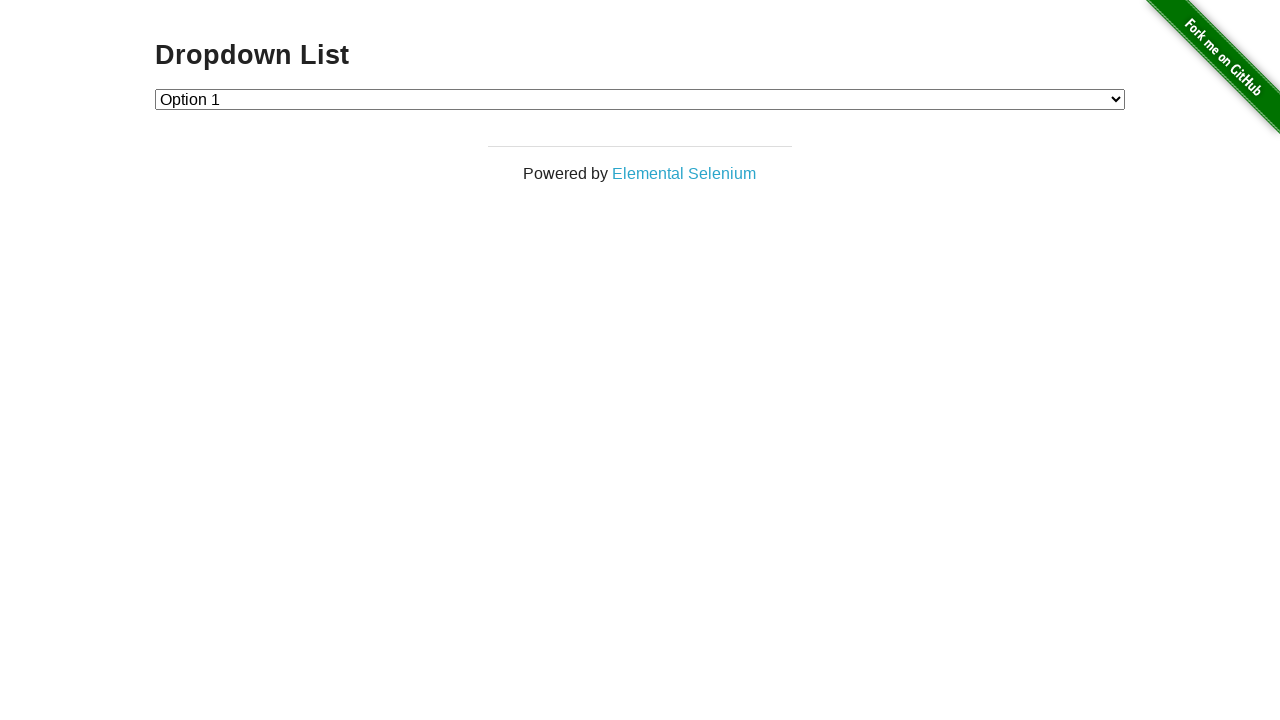

Waited 2 seconds before selecting next option
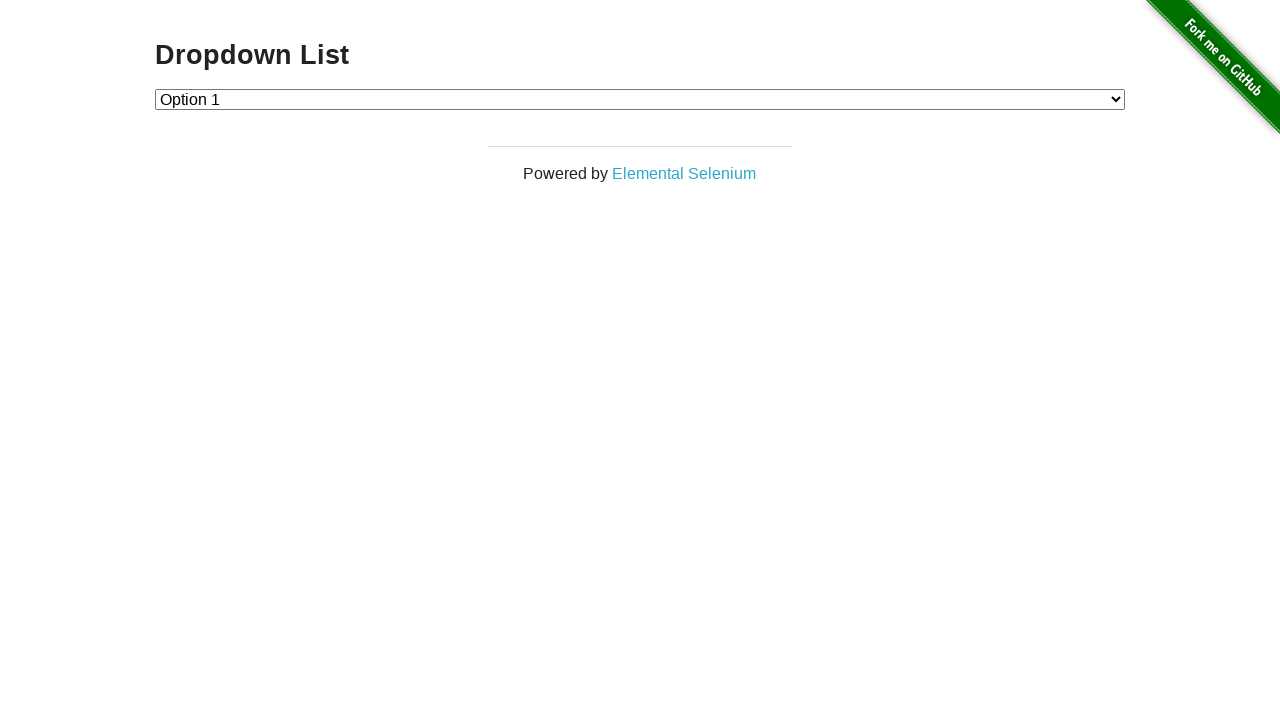

Selected Option 2 using value method on select#dropdown
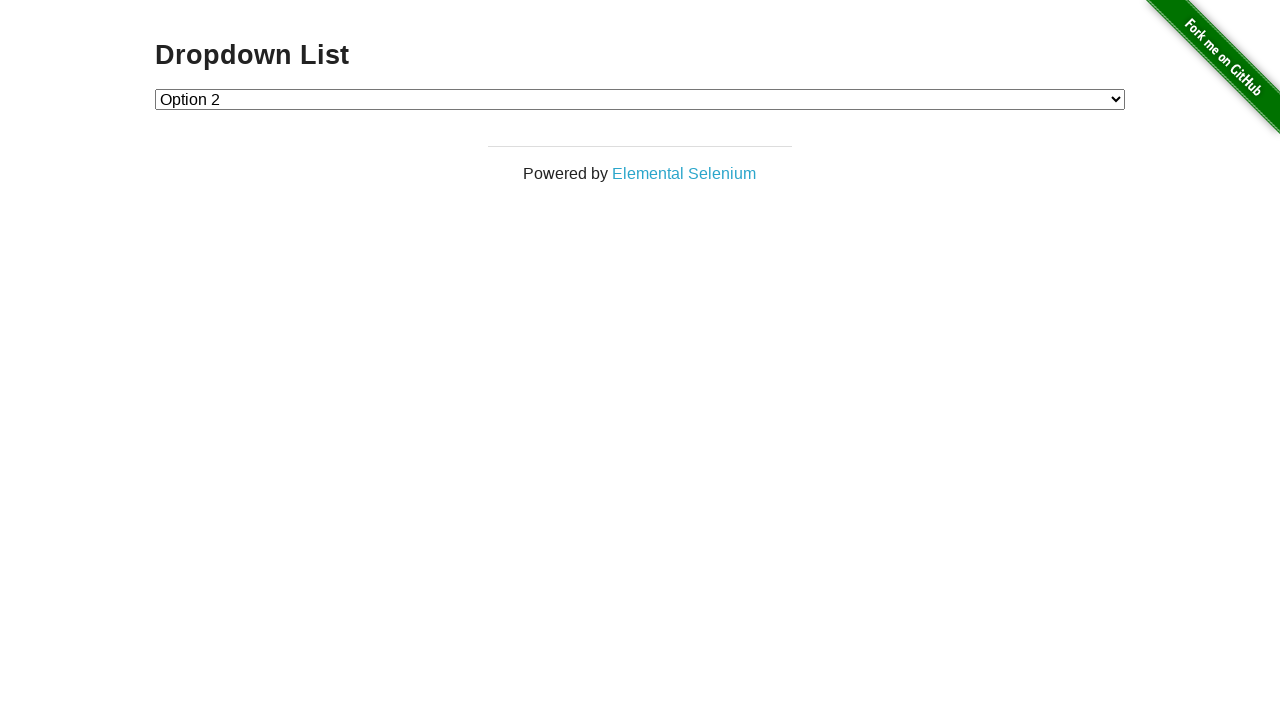

Verified selected option text: Option 2
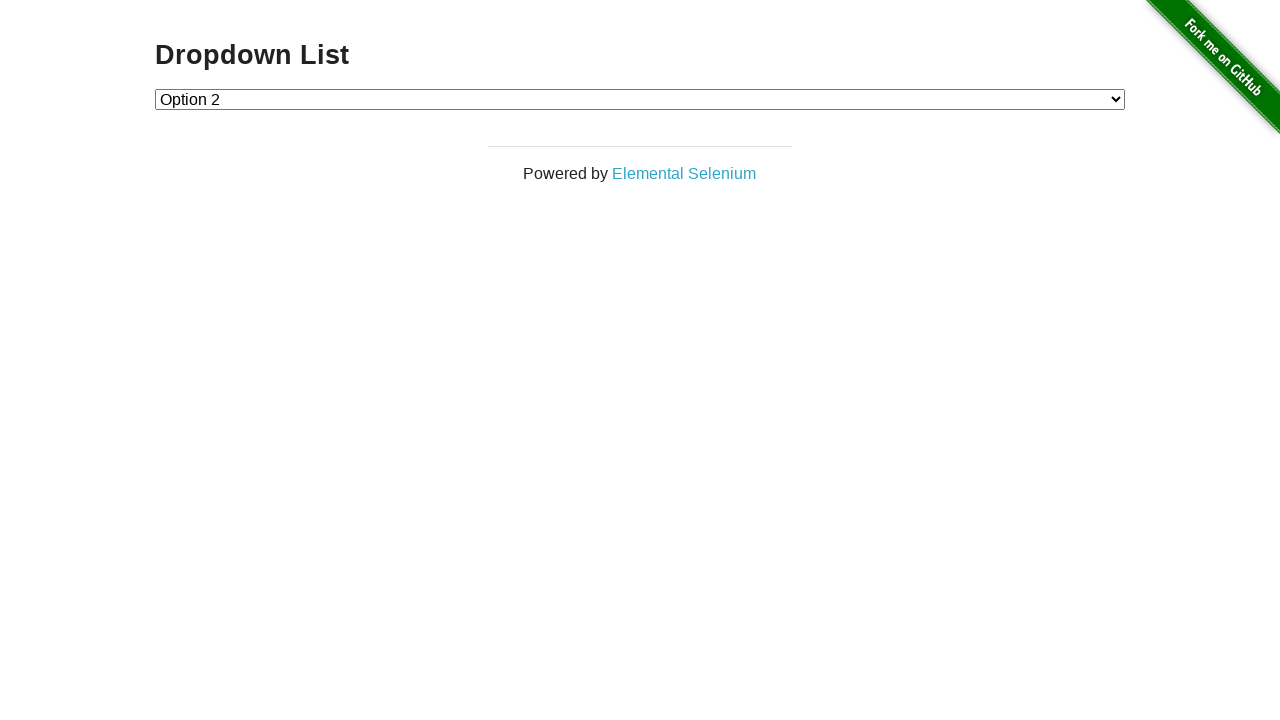

Waited 2 seconds before selecting next option
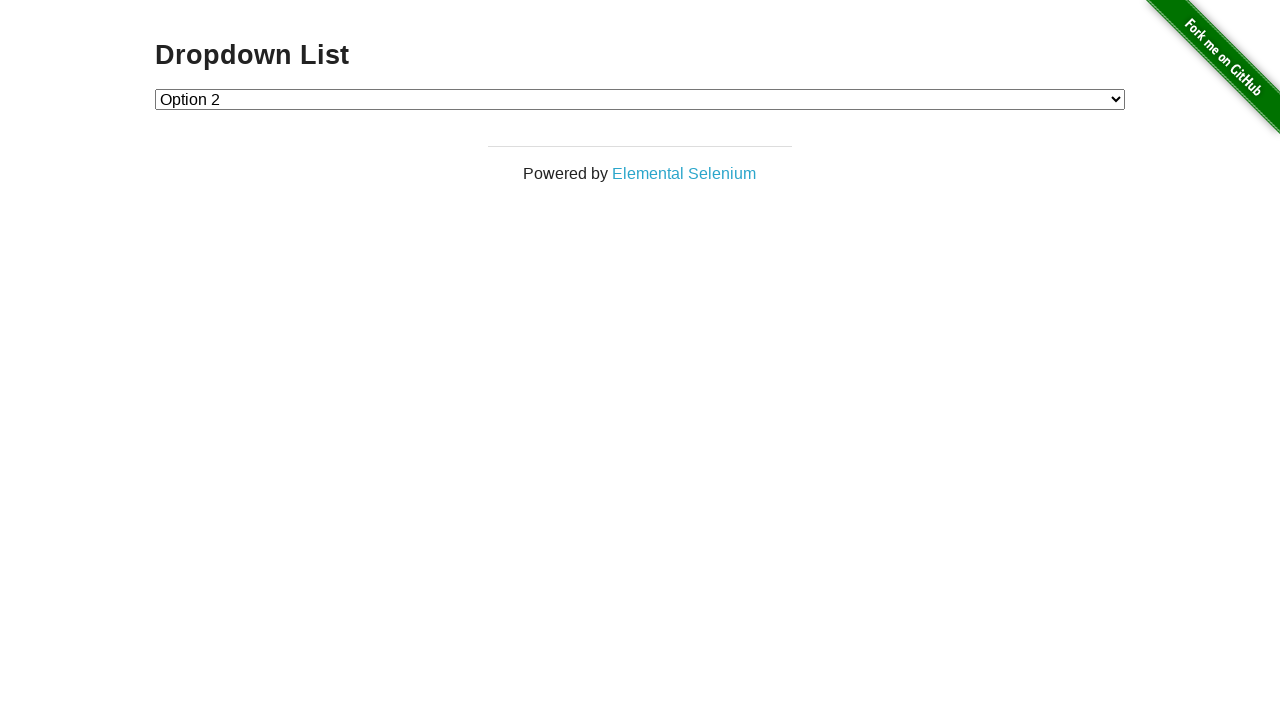

Selected Option 1 using visible text (label) method on select#dropdown
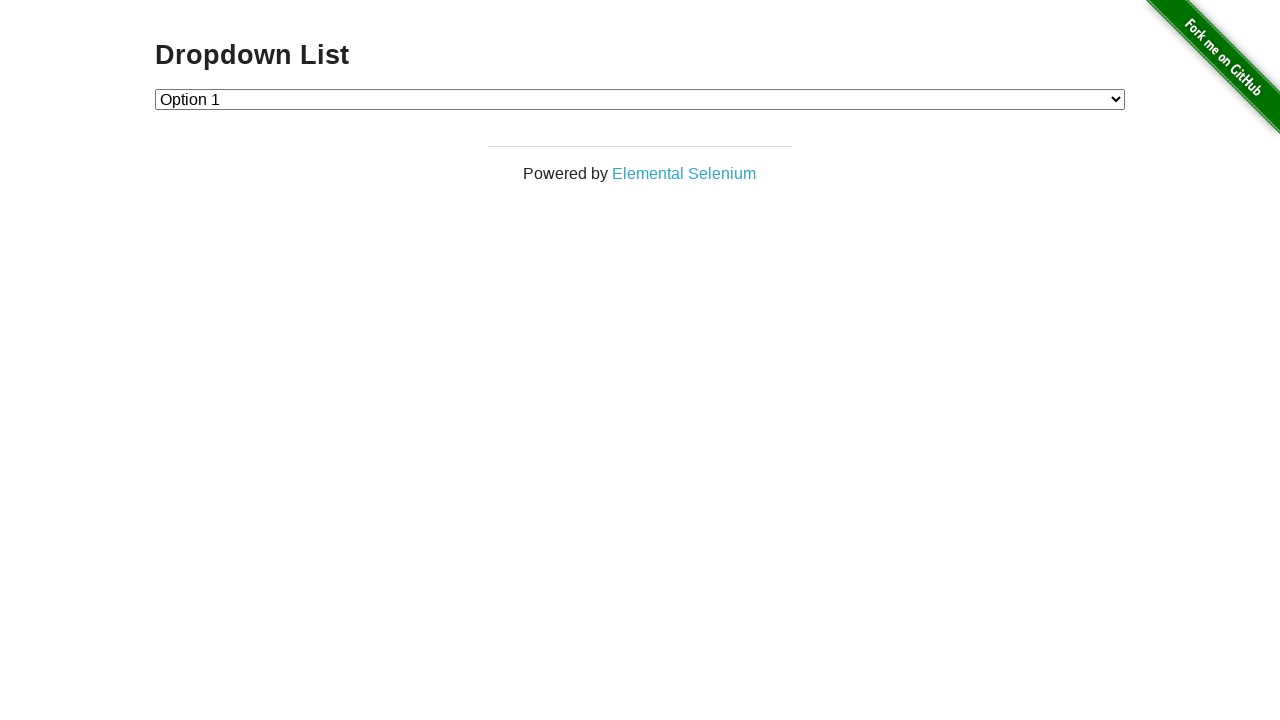

Verified selected option text: Option 1
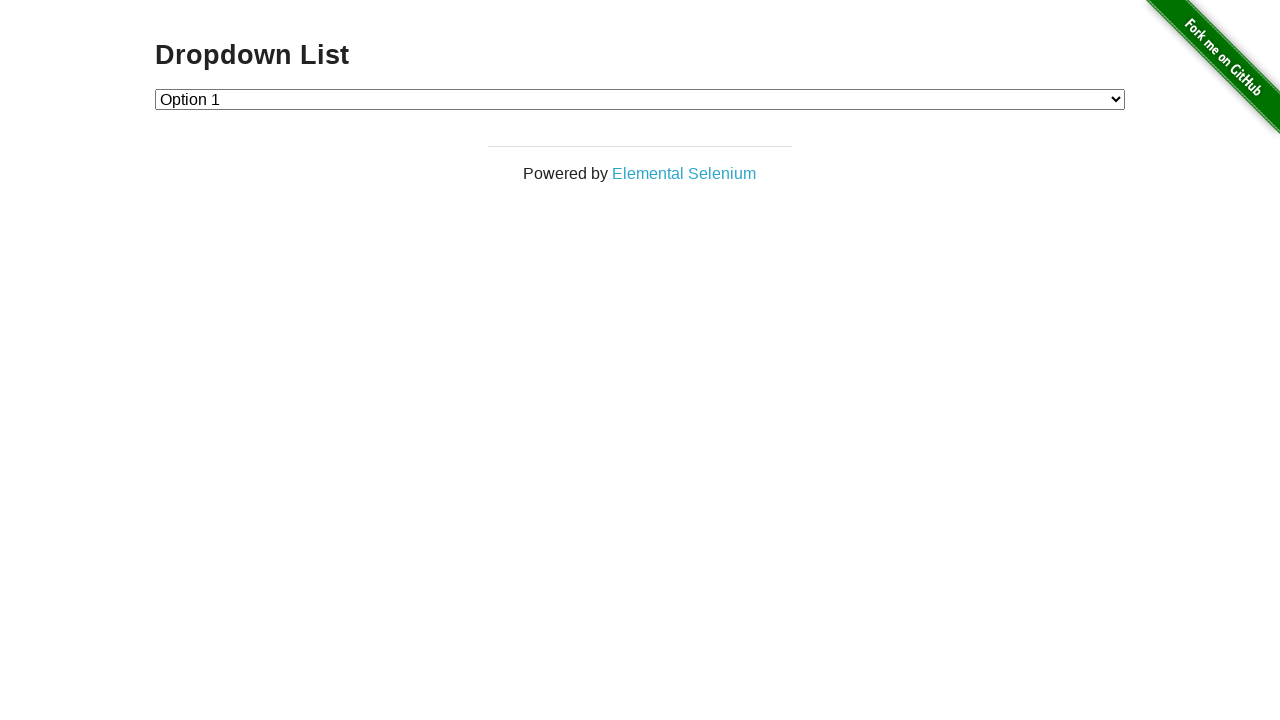

Retrieved all dropdown options
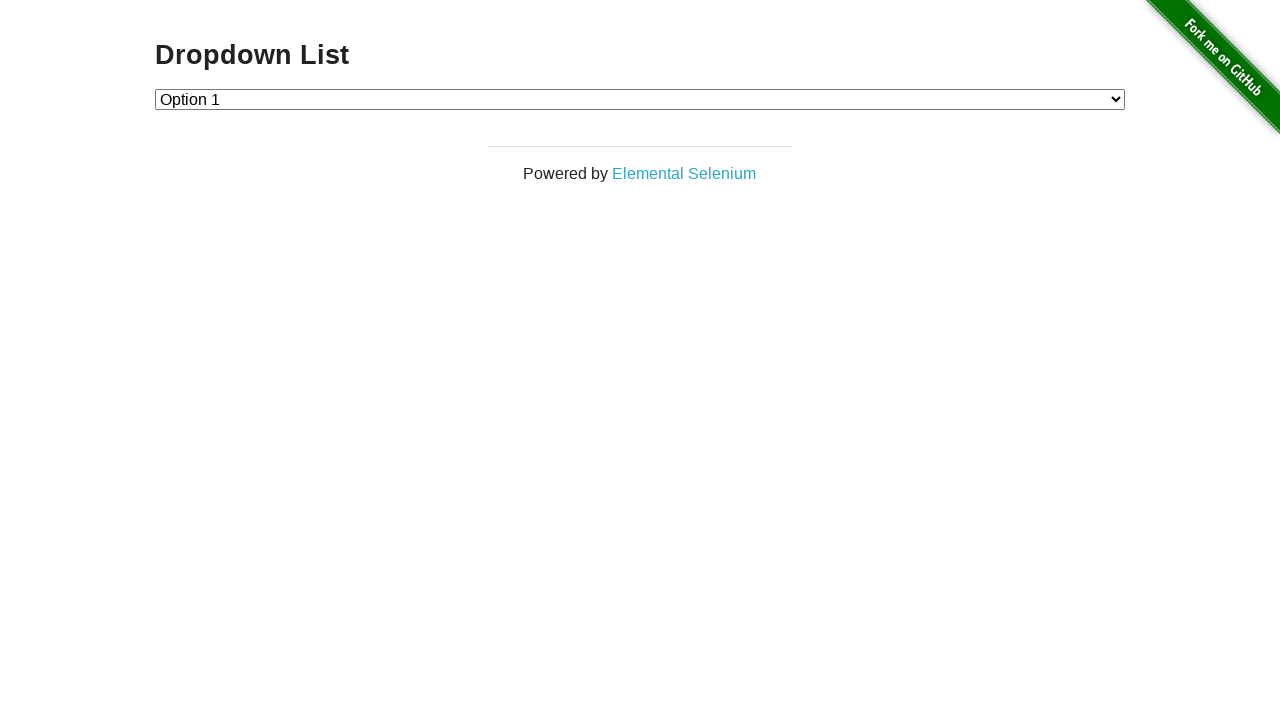

Printed all dropdown option values
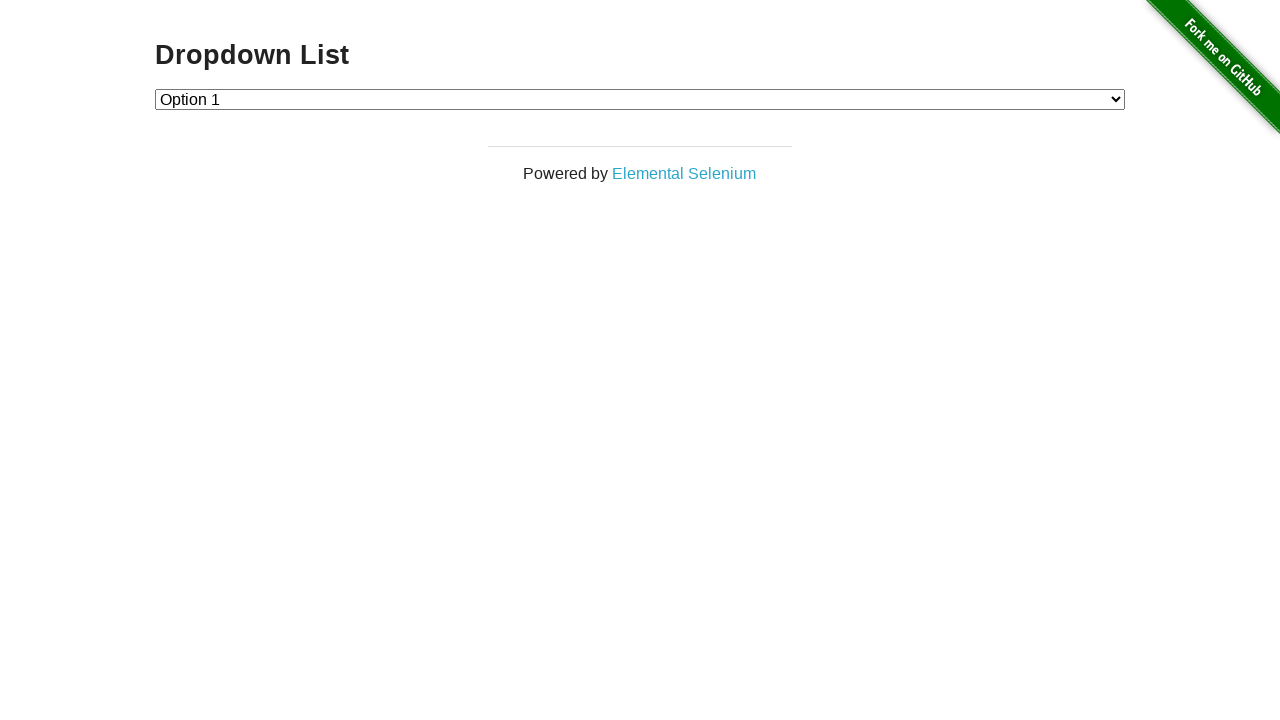

Counted dropdown options: 3 total
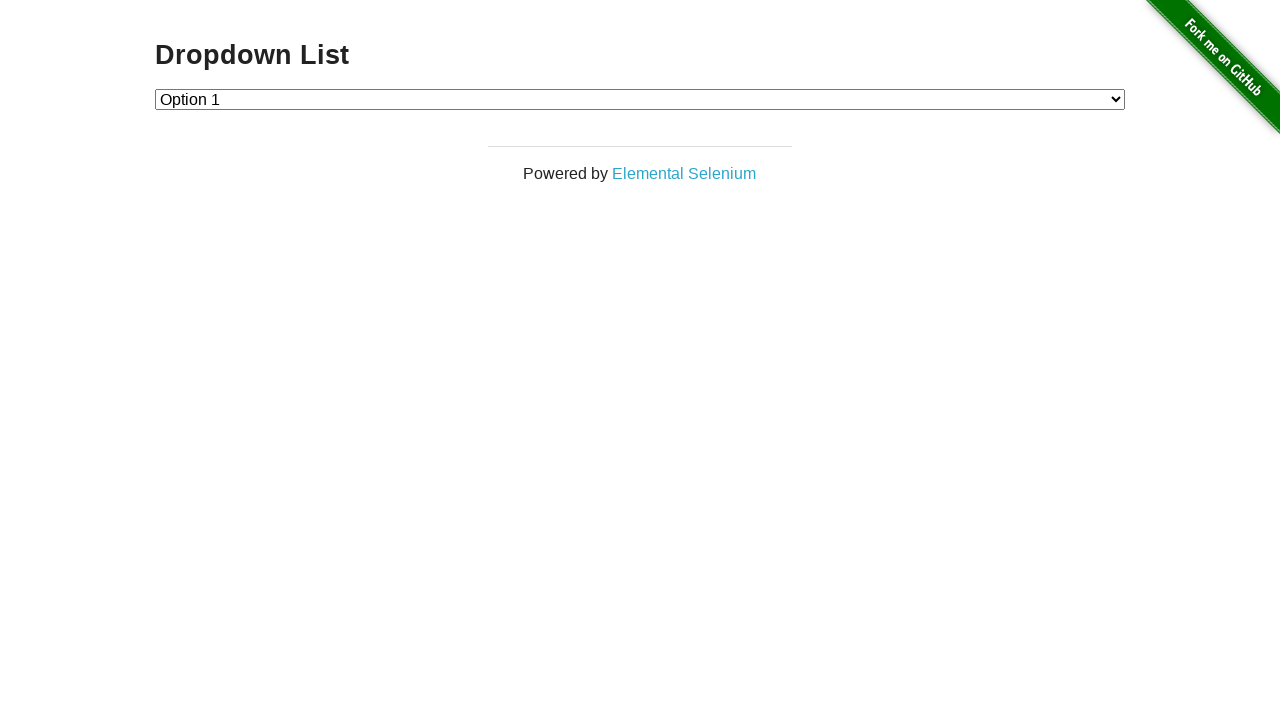

Assertion passed: dropdown contains expected 3 options
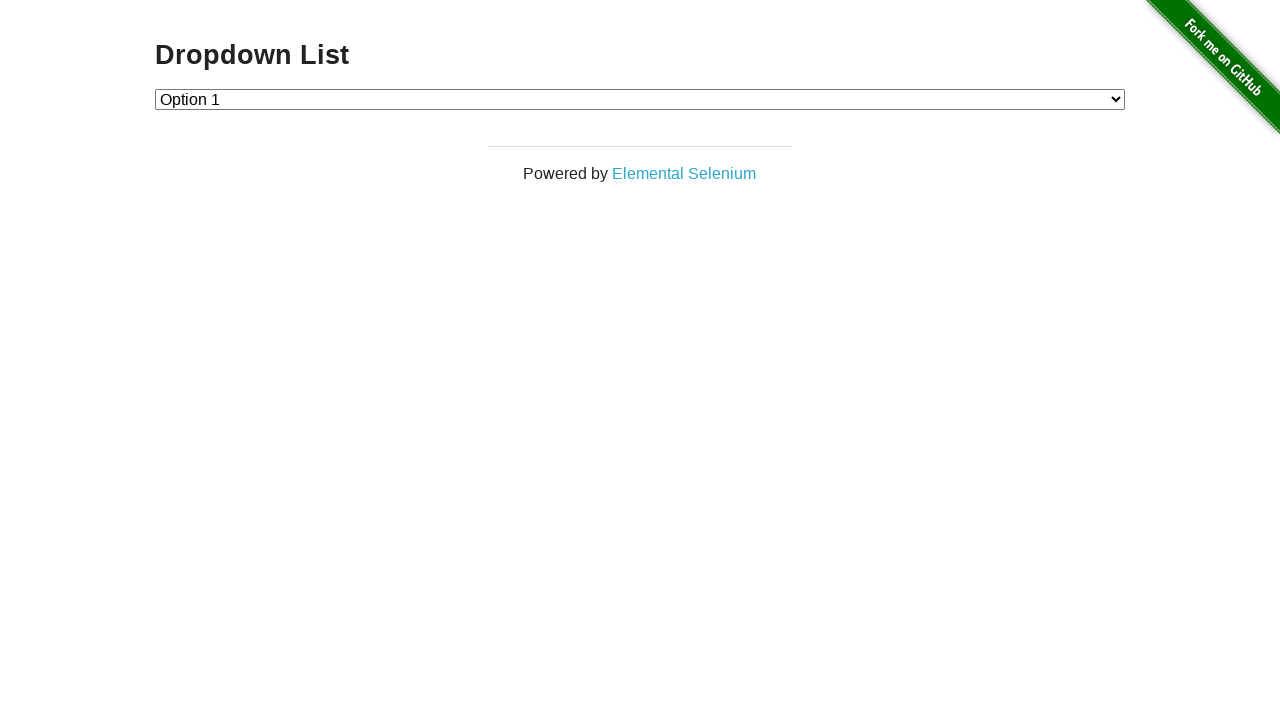

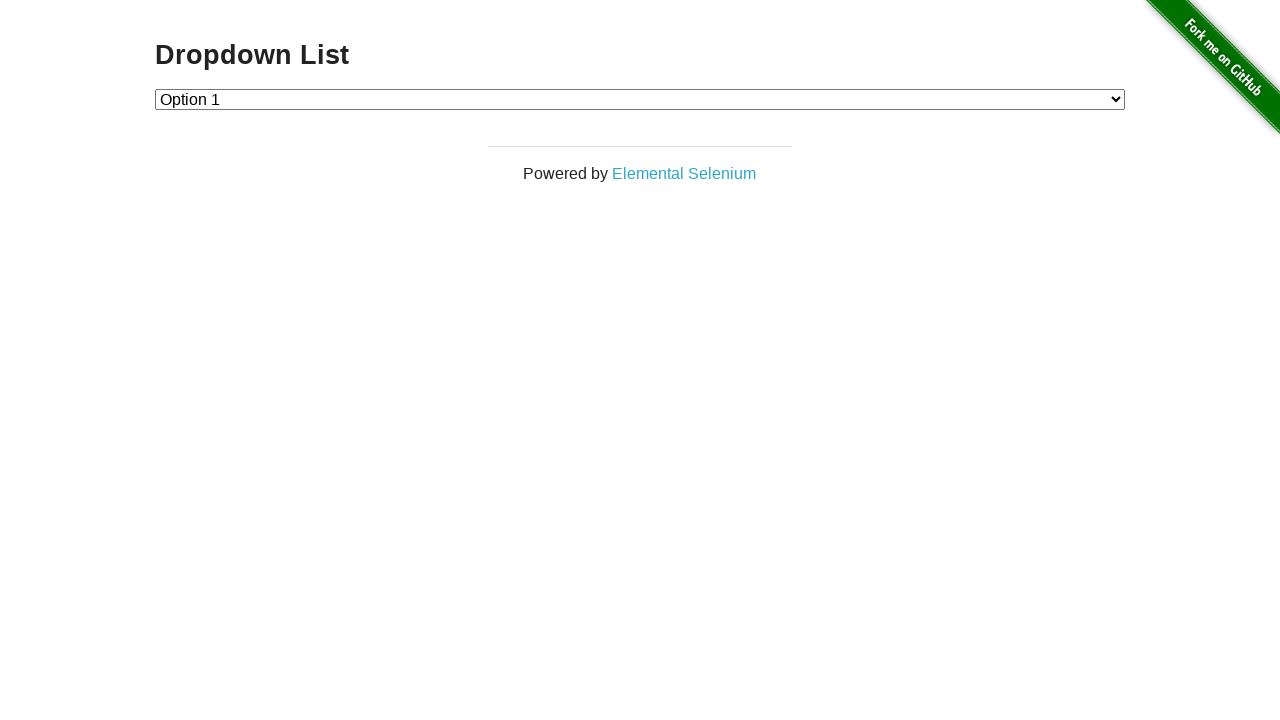